Opens WebdriverIO website with dark color scheme emulation and retrieves the navigation bar's background color CSS property

Starting URL: https://webdriver.io

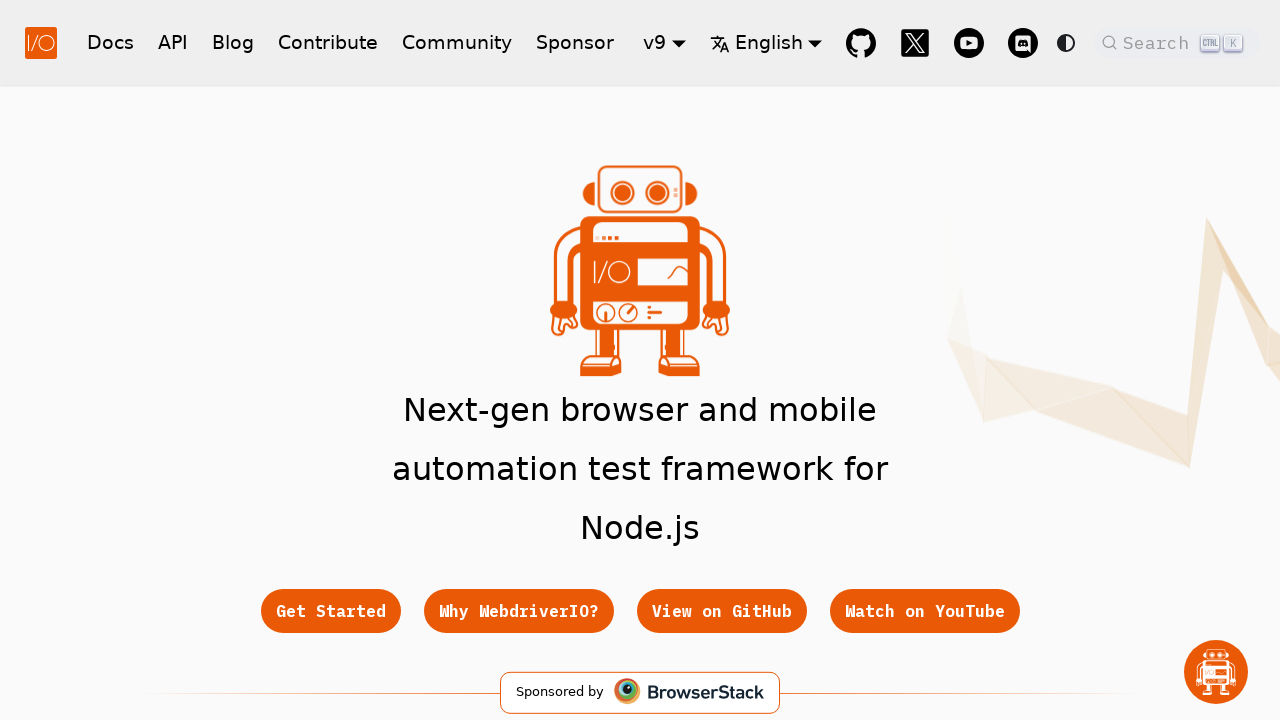

Located navigation bar element
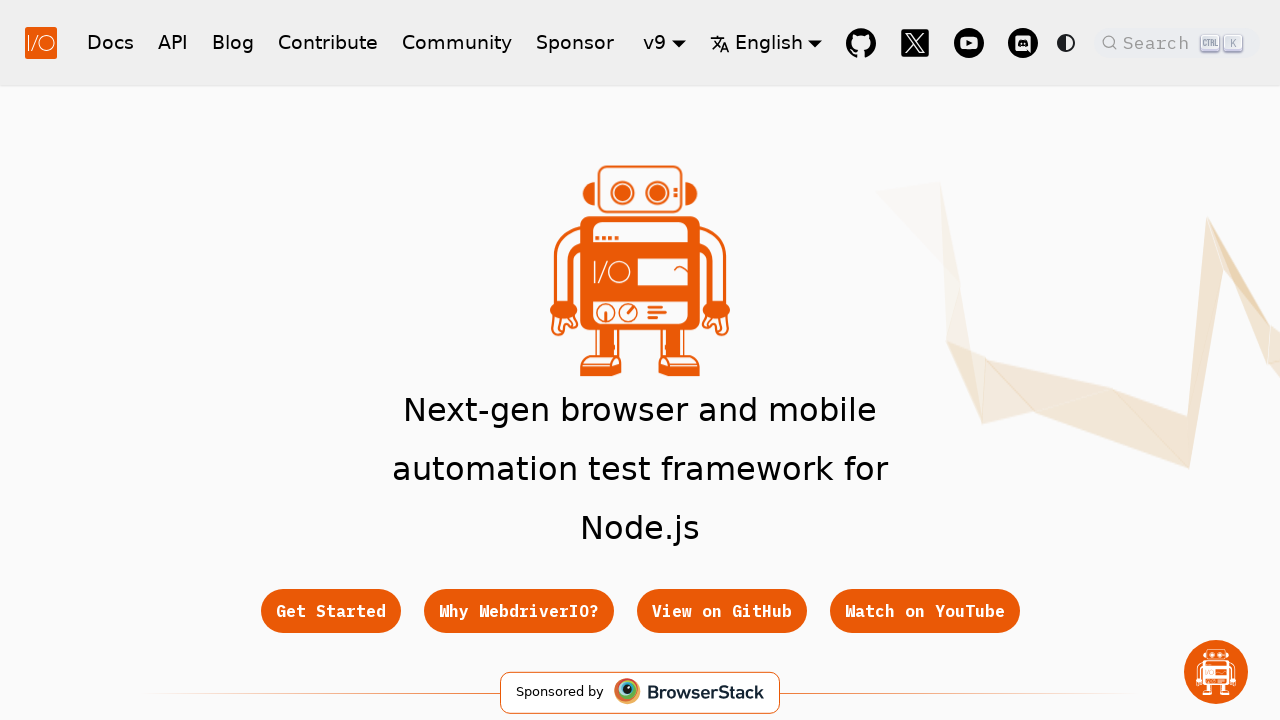

Navigation bar element is visible and ready
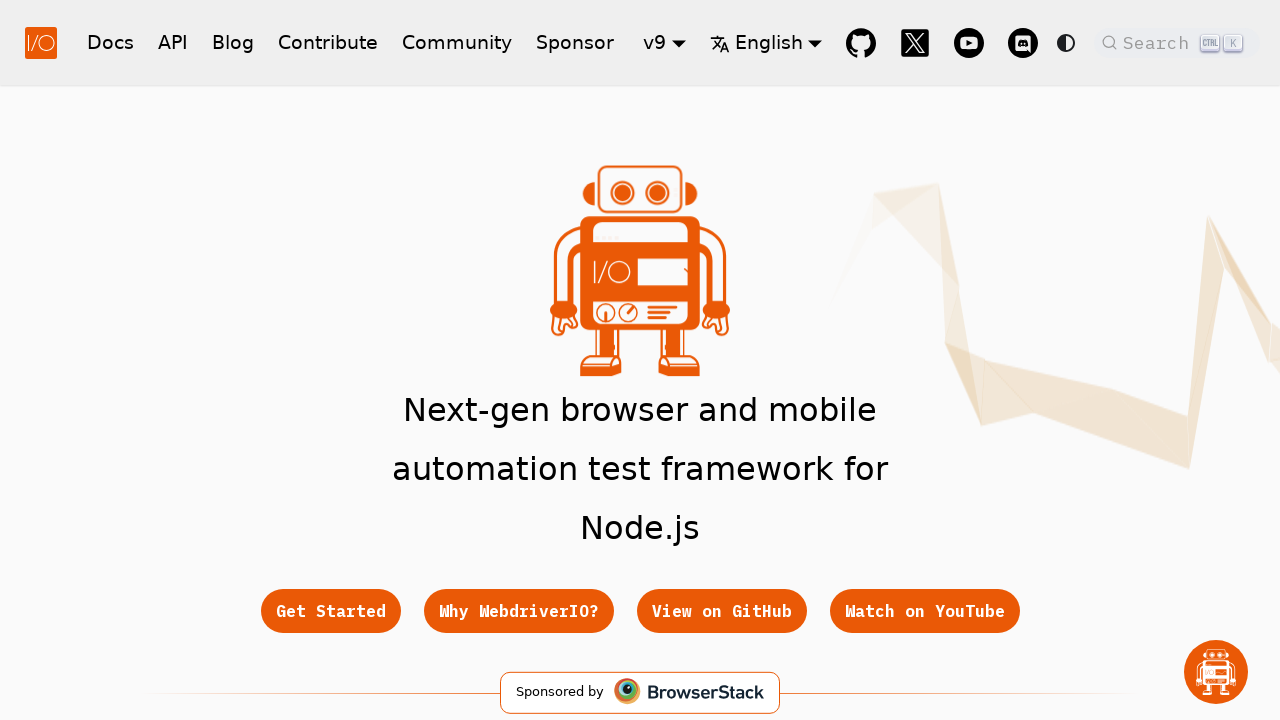

Retrieved navigation bar background color CSS property: rgb(239, 239, 239)
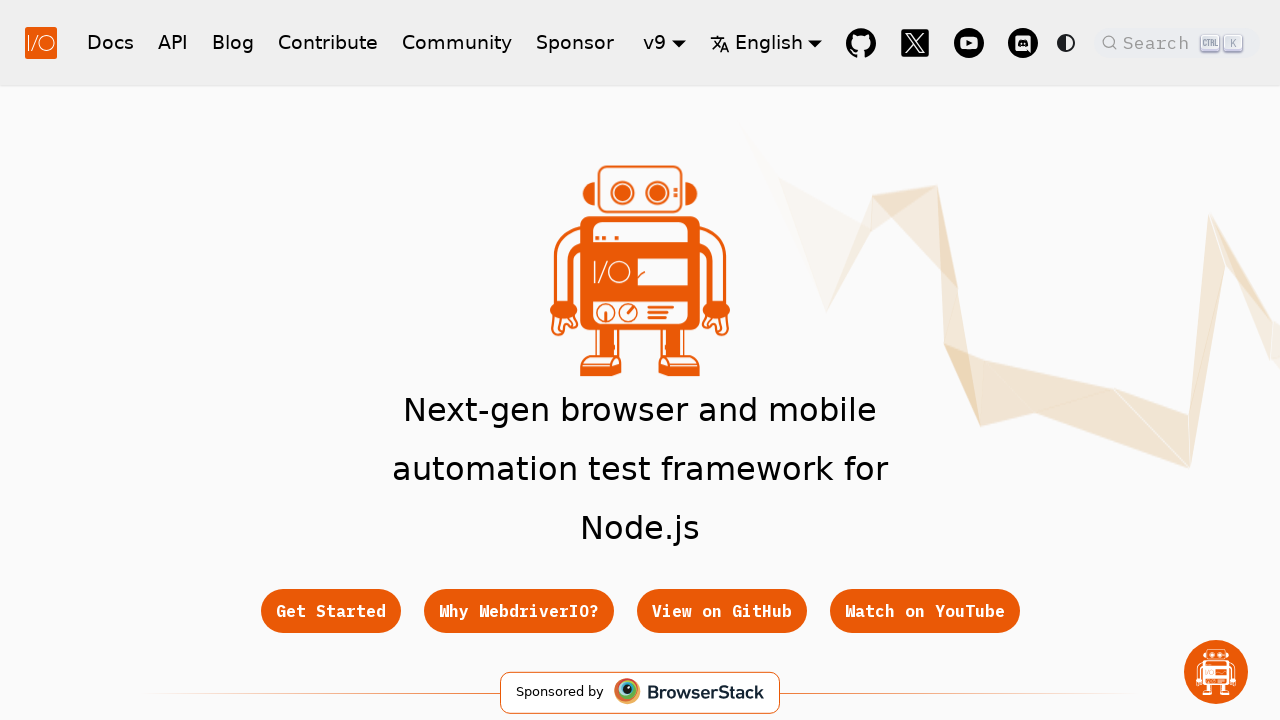

Printed background color to console
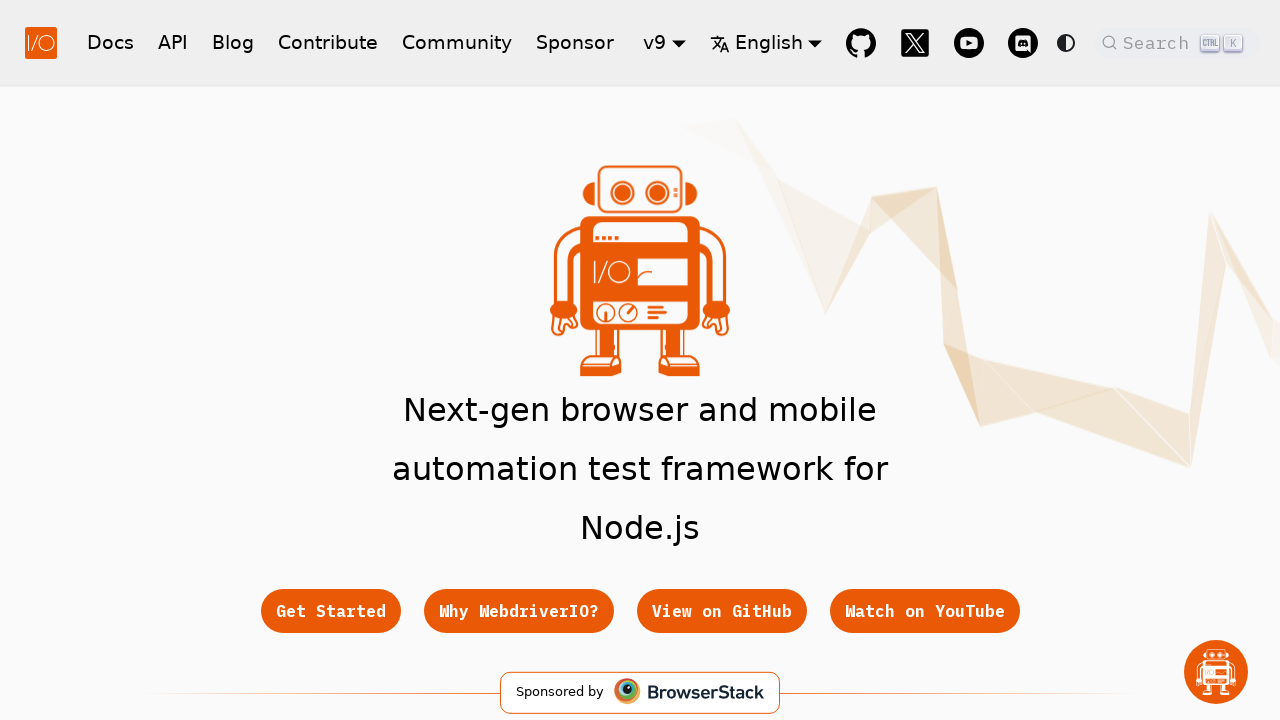

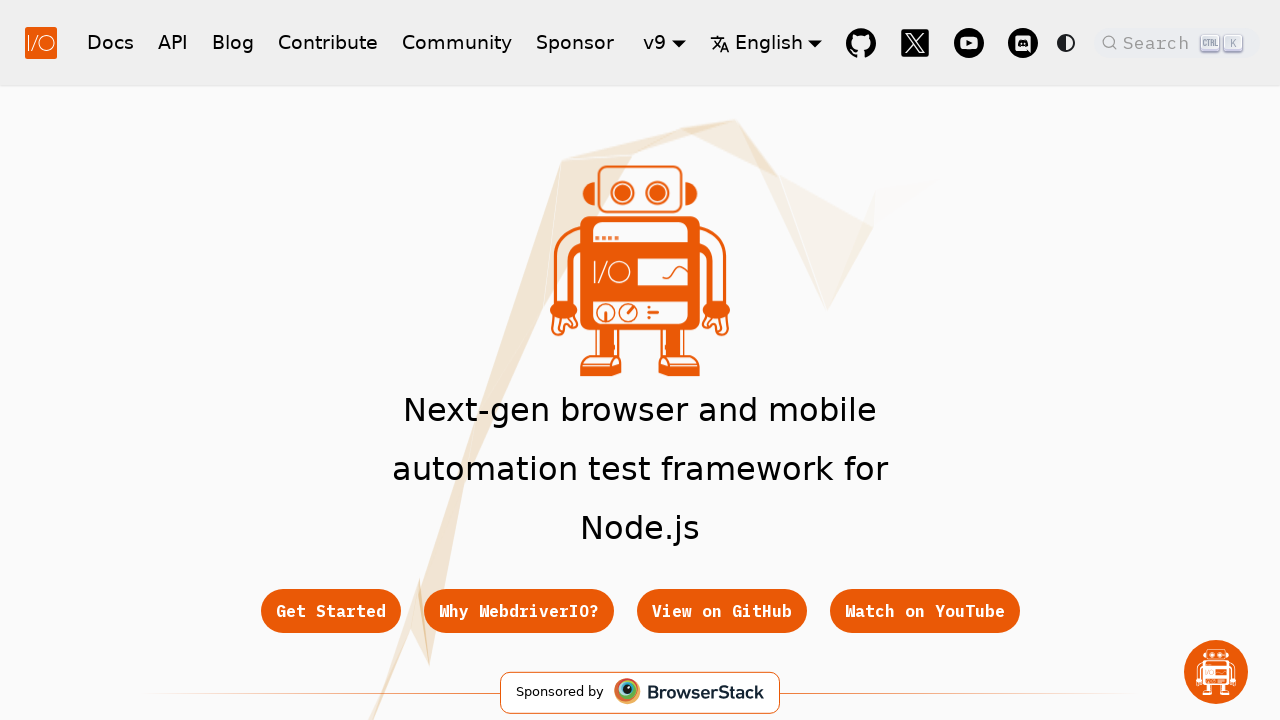